Tests an explicit wait scenario by waiting for a price to change to $100, then clicking a book button, filling a calculated value into a form, submitting, and verifying a success alert.

Starting URL: http://suninjuly.github.io/explicit_wait2.html

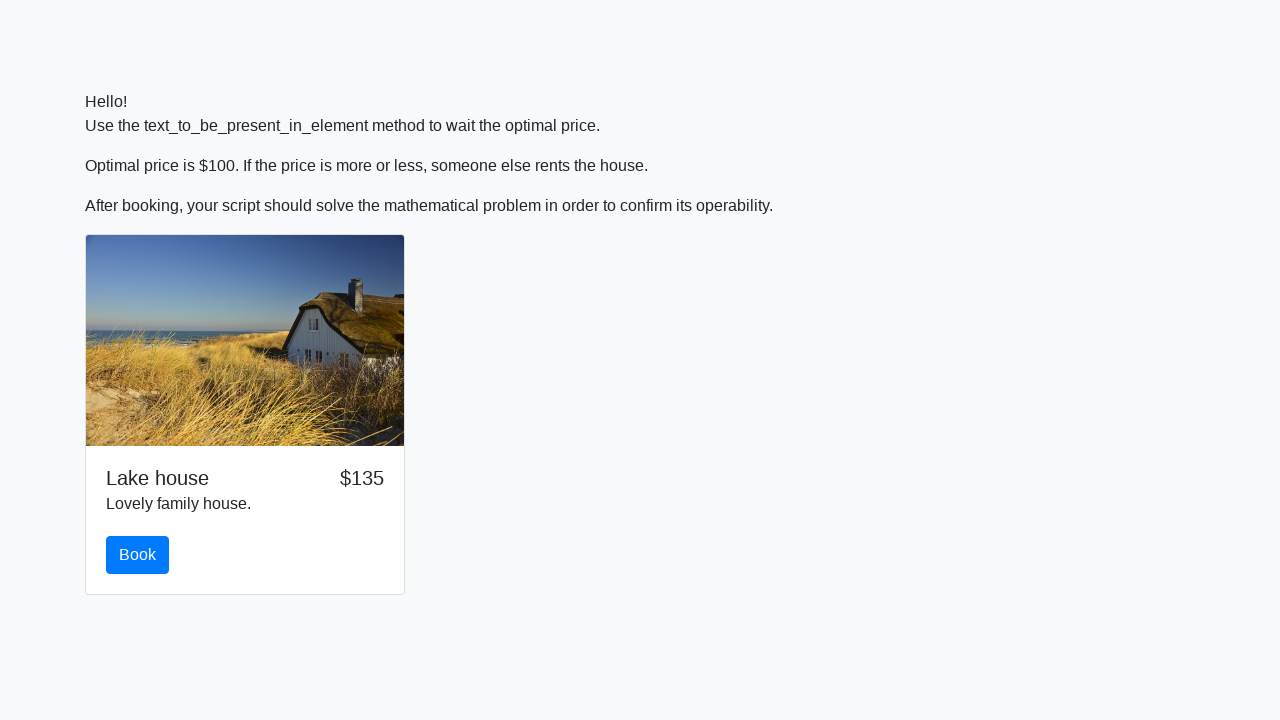

Waited for price to change to $100
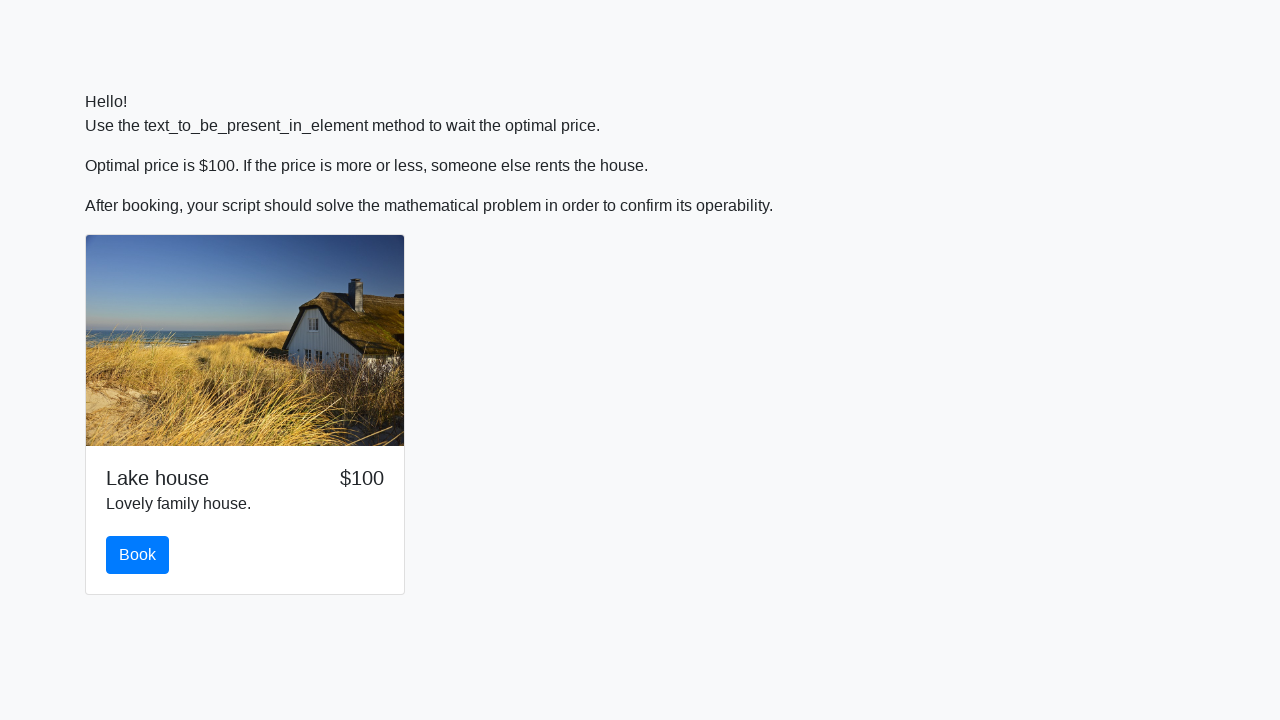

Clicked the book button at (138, 555) on #book
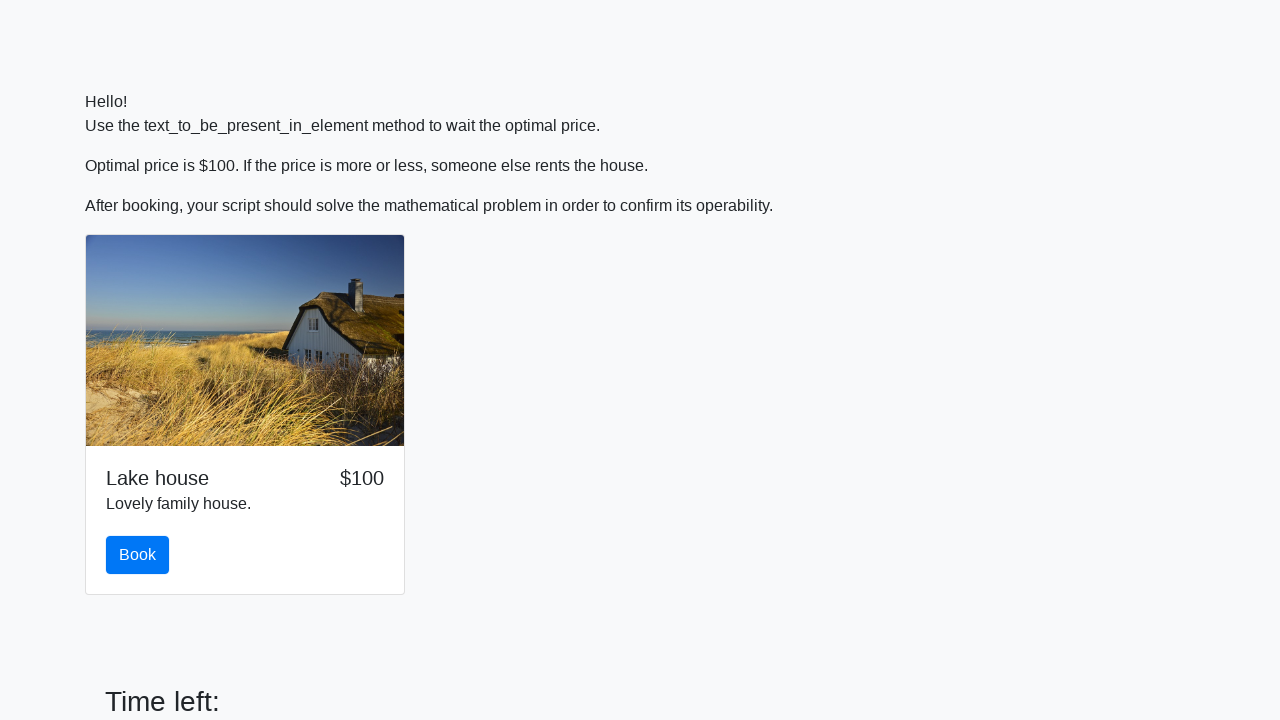

Retrieved input value from page
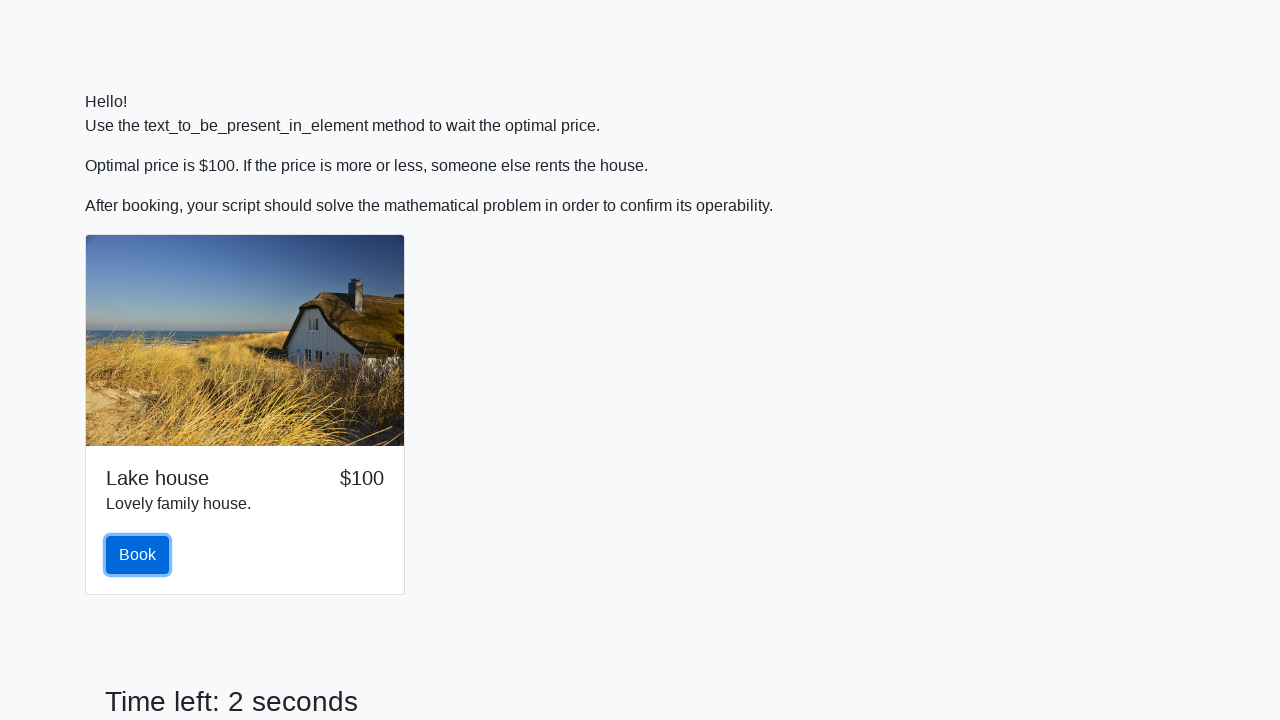

Calculated answer using formula
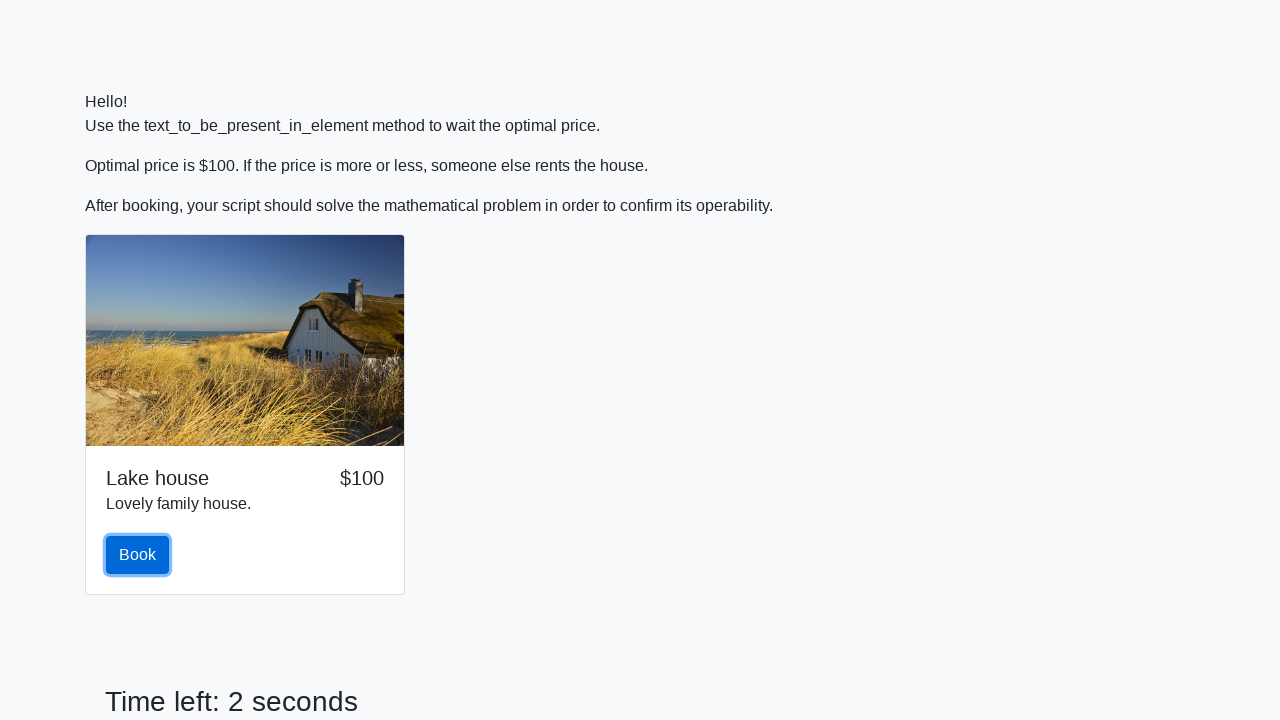

Filled calculated value into form on .form-control
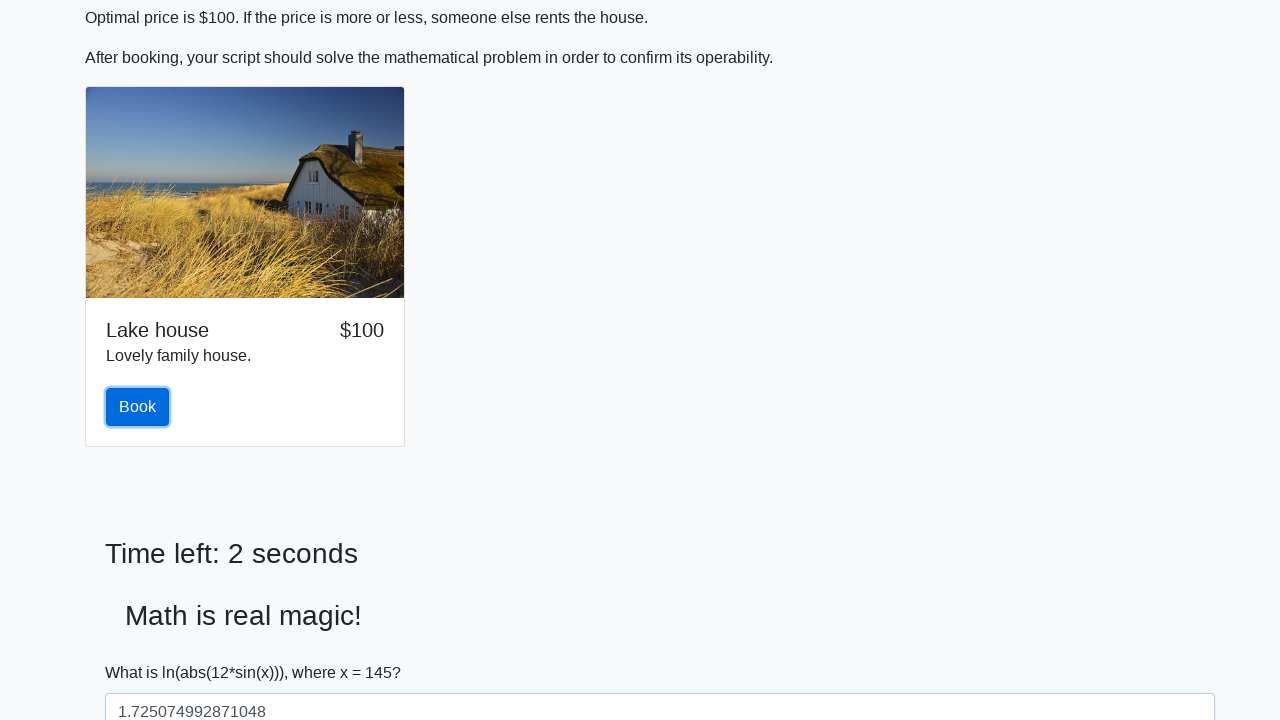

Clicked the solve button at (143, 651) on #solve
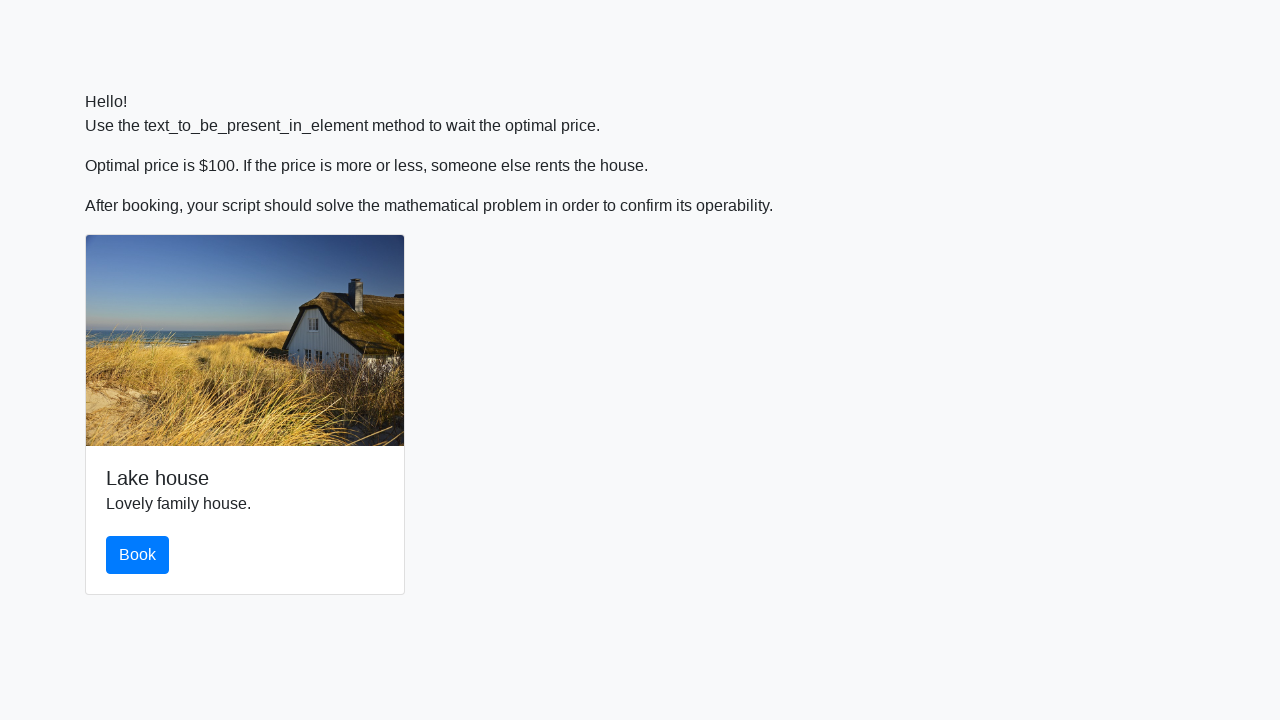

Set up dialog handler to accept alerts
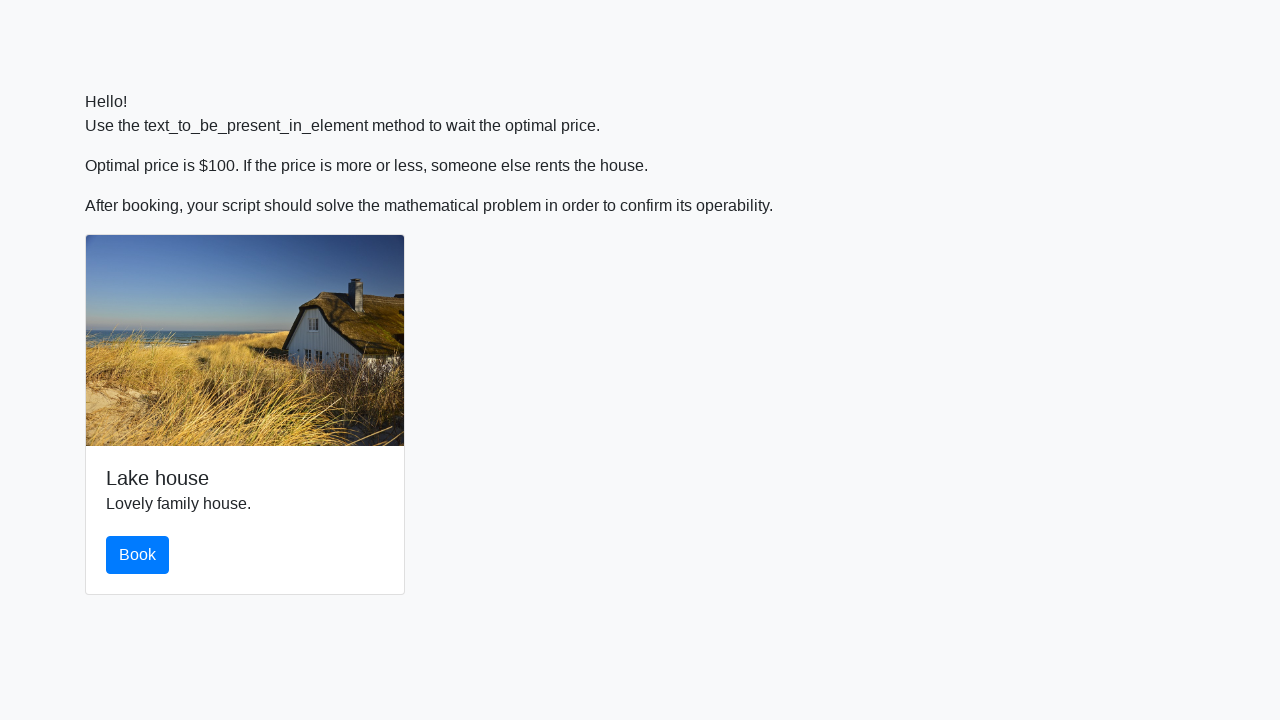

Waited for alert to appear and be accepted
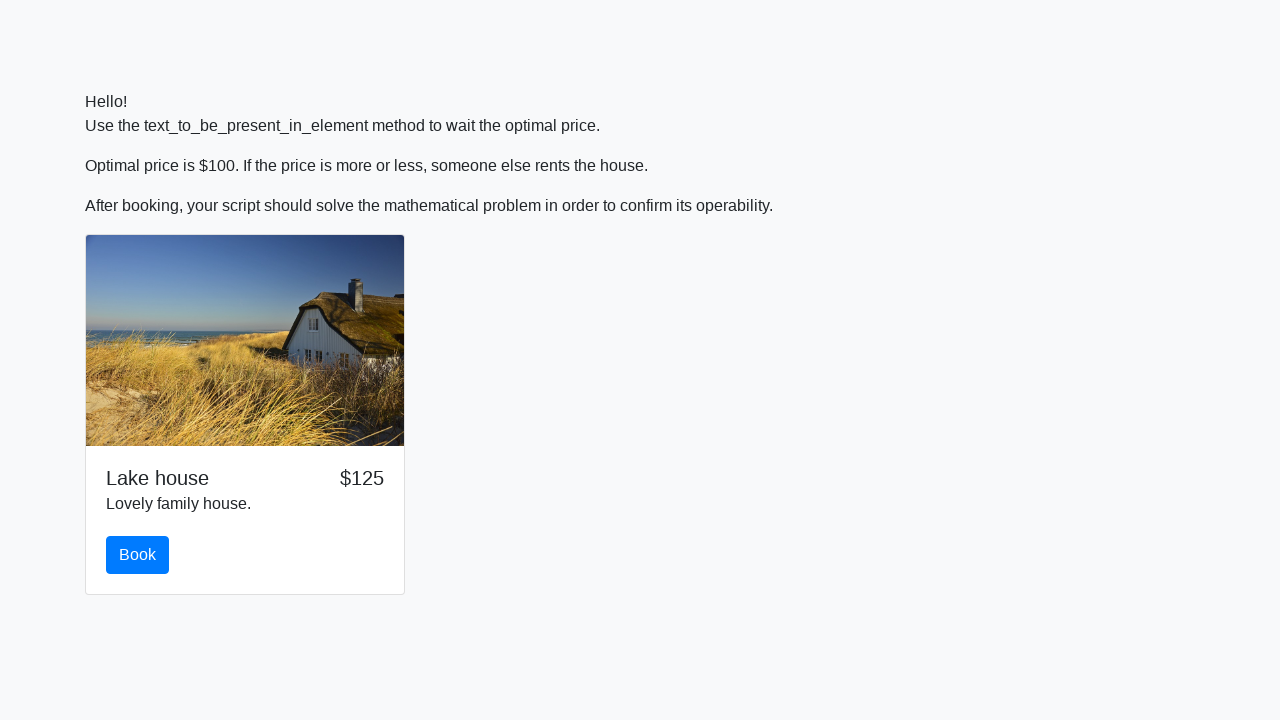

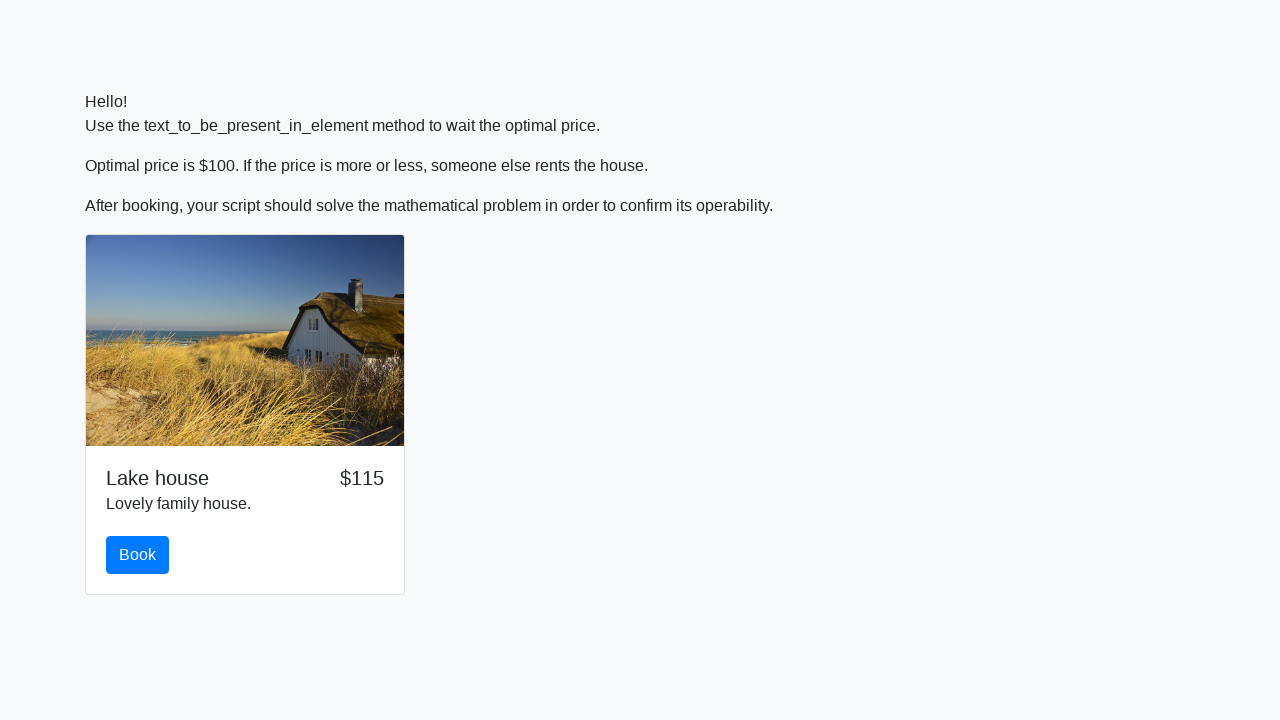